Opens the Wildberries Russian e-commerce website and waits for it to load to verify the page is accessible

Starting URL: https://www.wildberries.ru

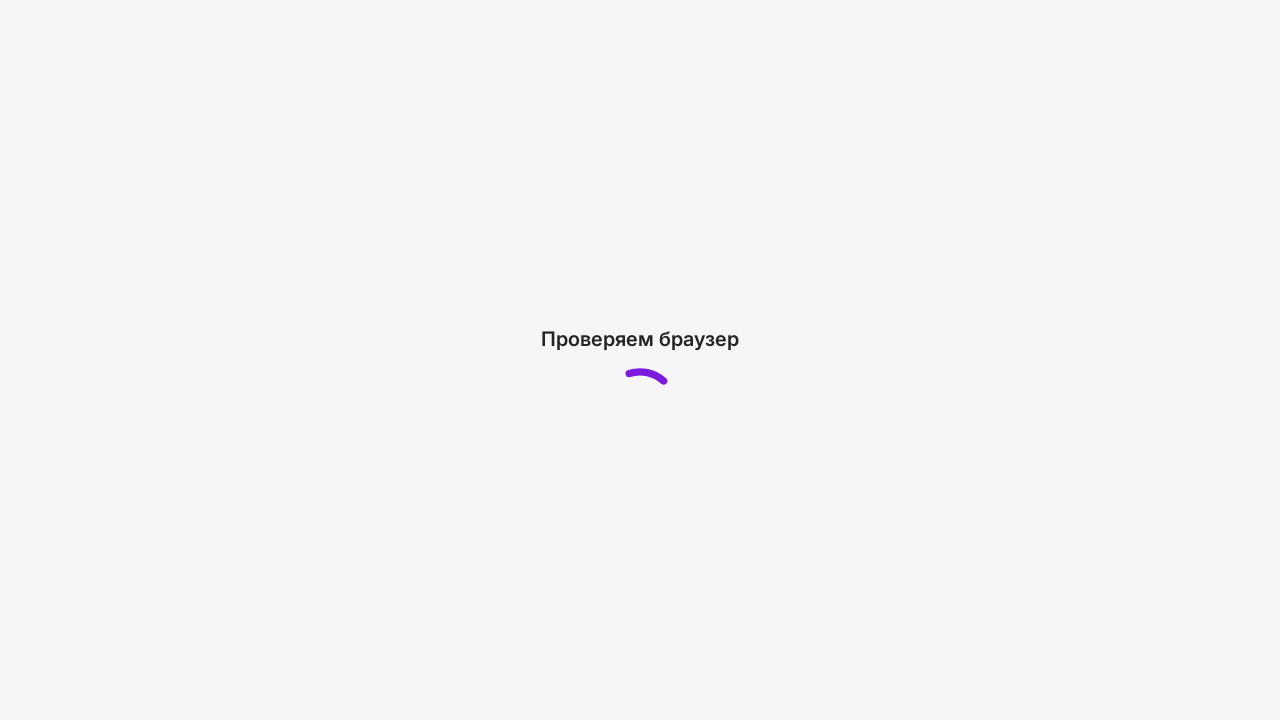

Waited for page to reach domcontentloaded state
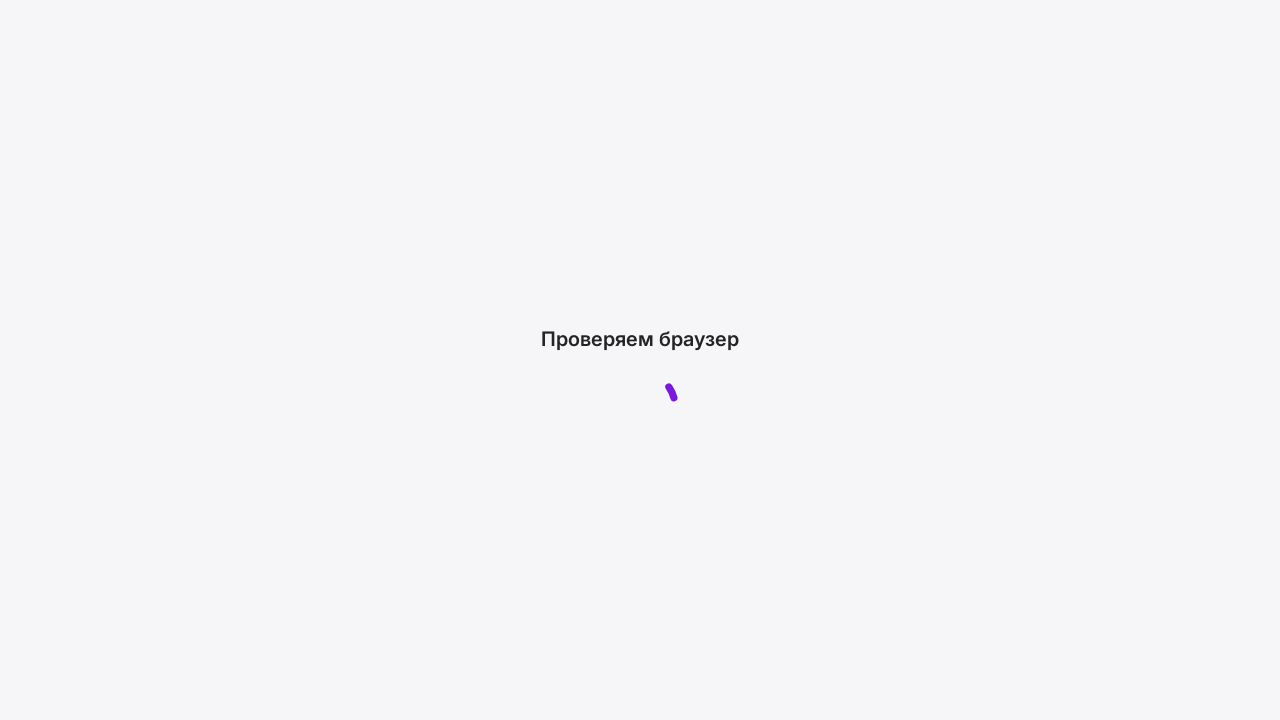

Verified body element is present on Wildberries page
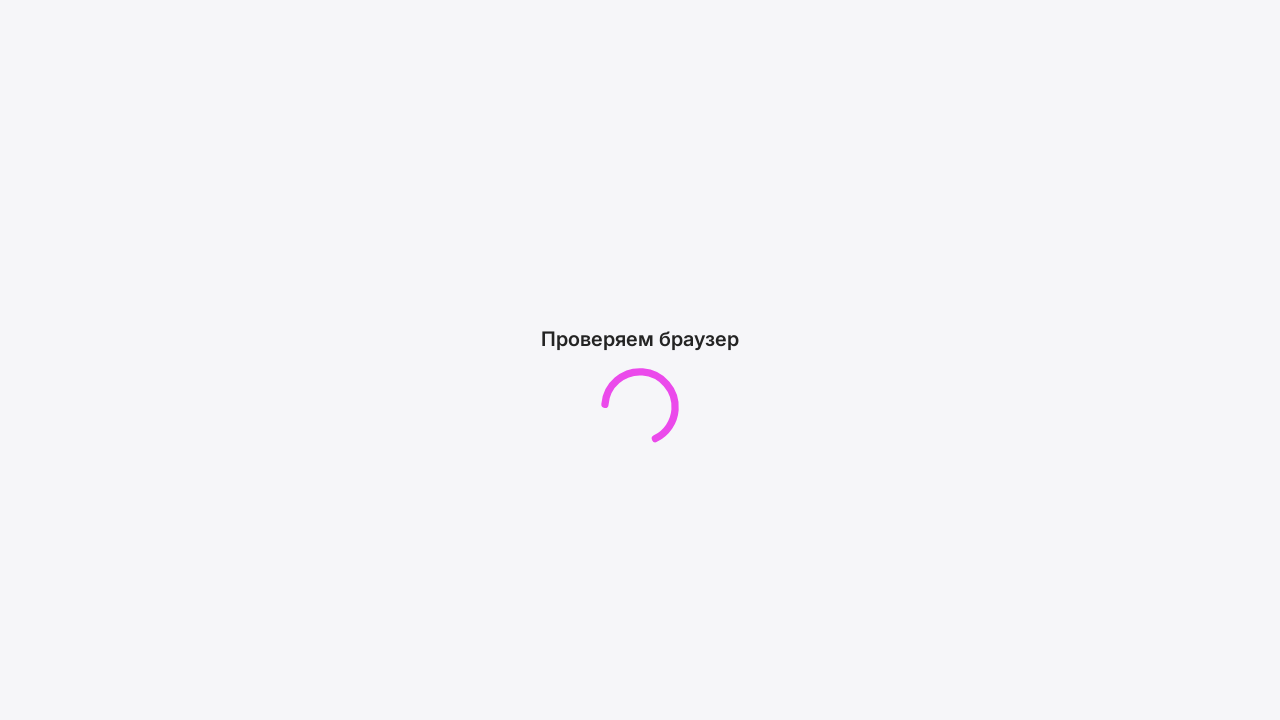

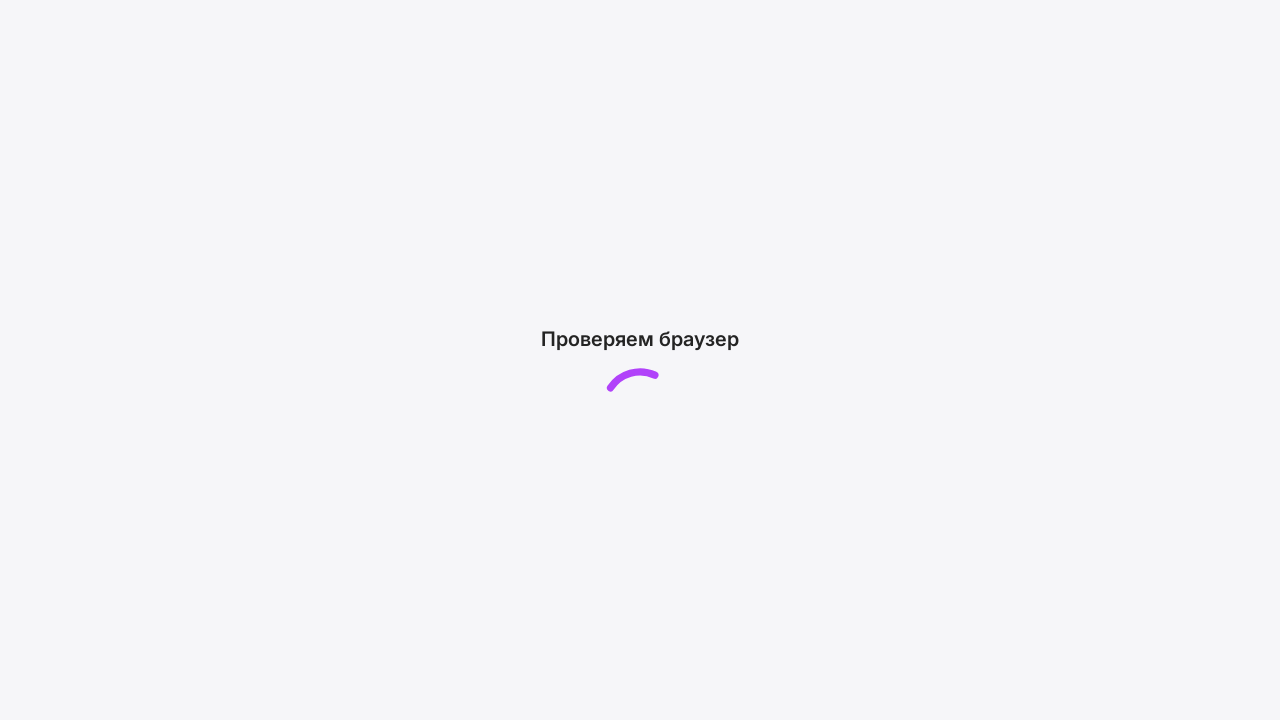